Simple test that navigates to the Demoblaze demo e-commerce site and waits for the page to load

Starting URL: https://www.demoblaze.com/

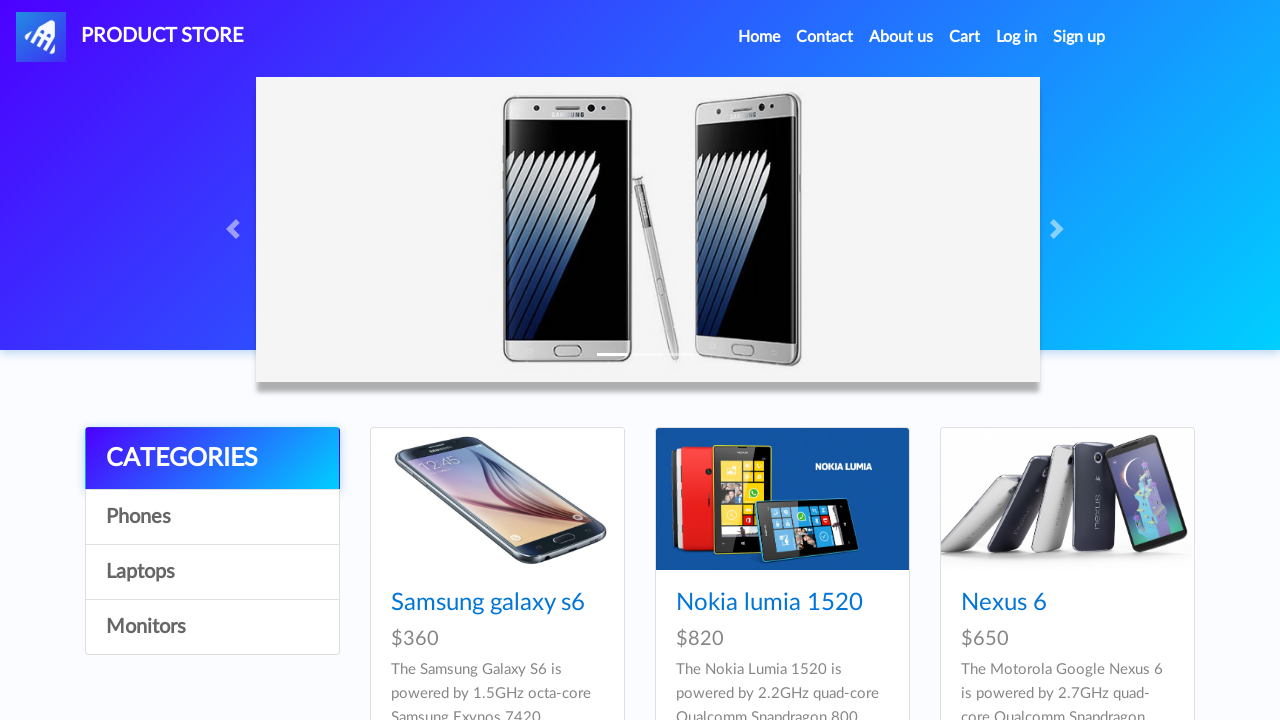

Navigated to Demoblaze demo e-commerce site
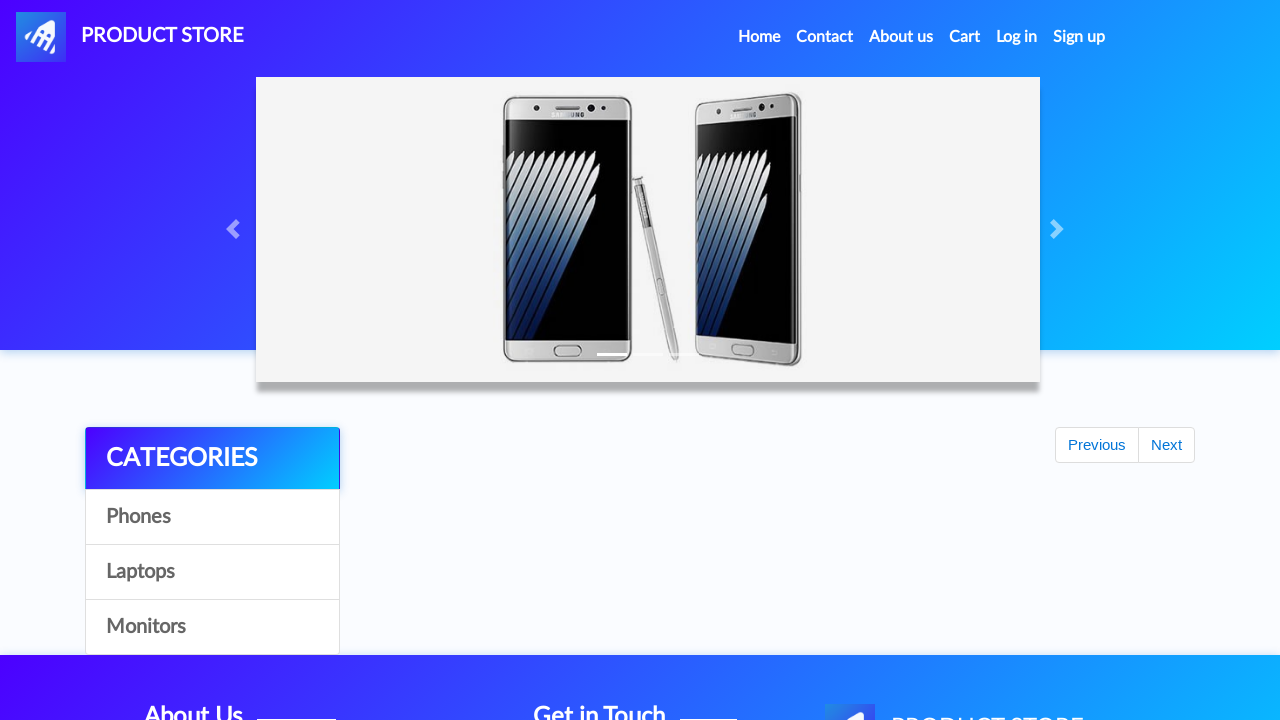

Page network idle state reached
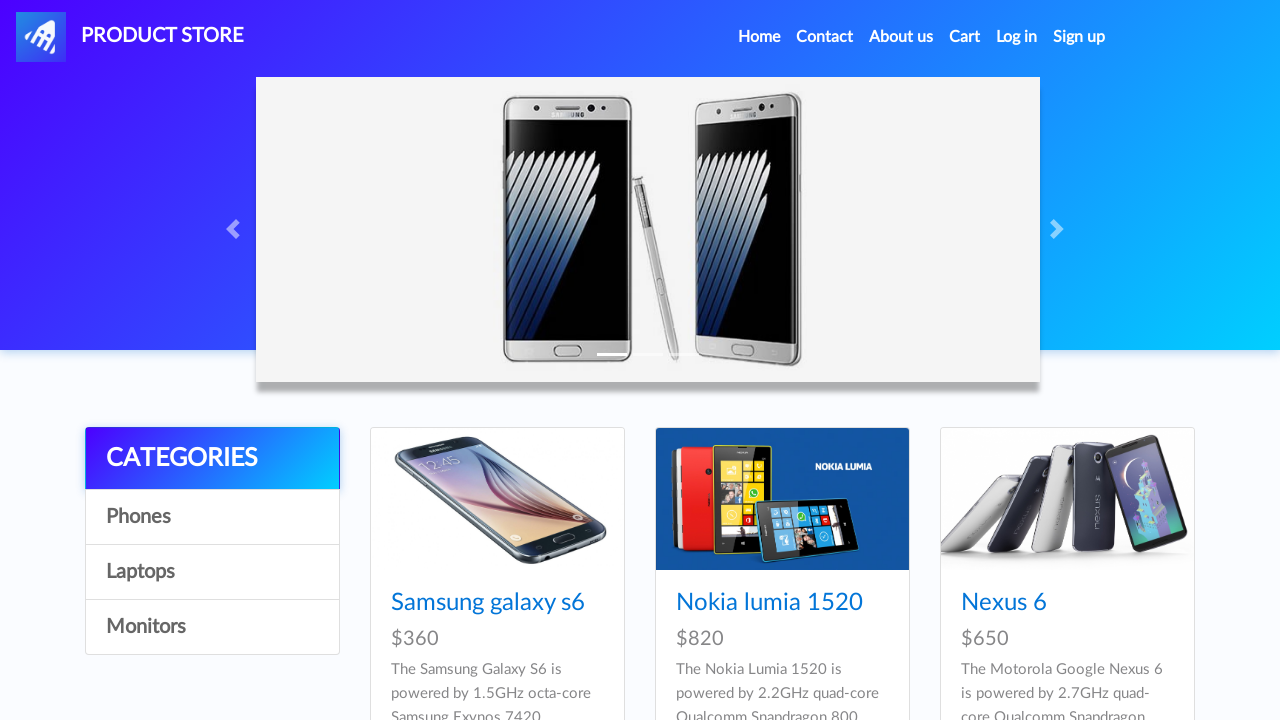

Navbar element loaded and visible
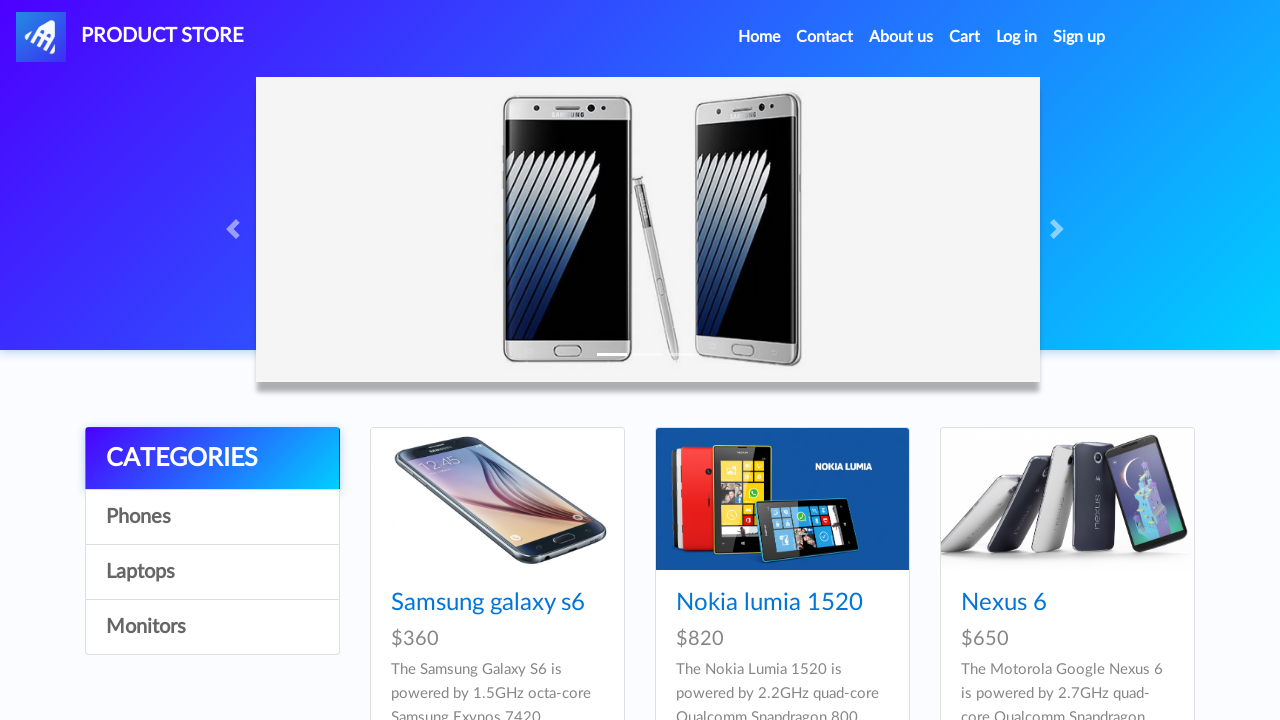

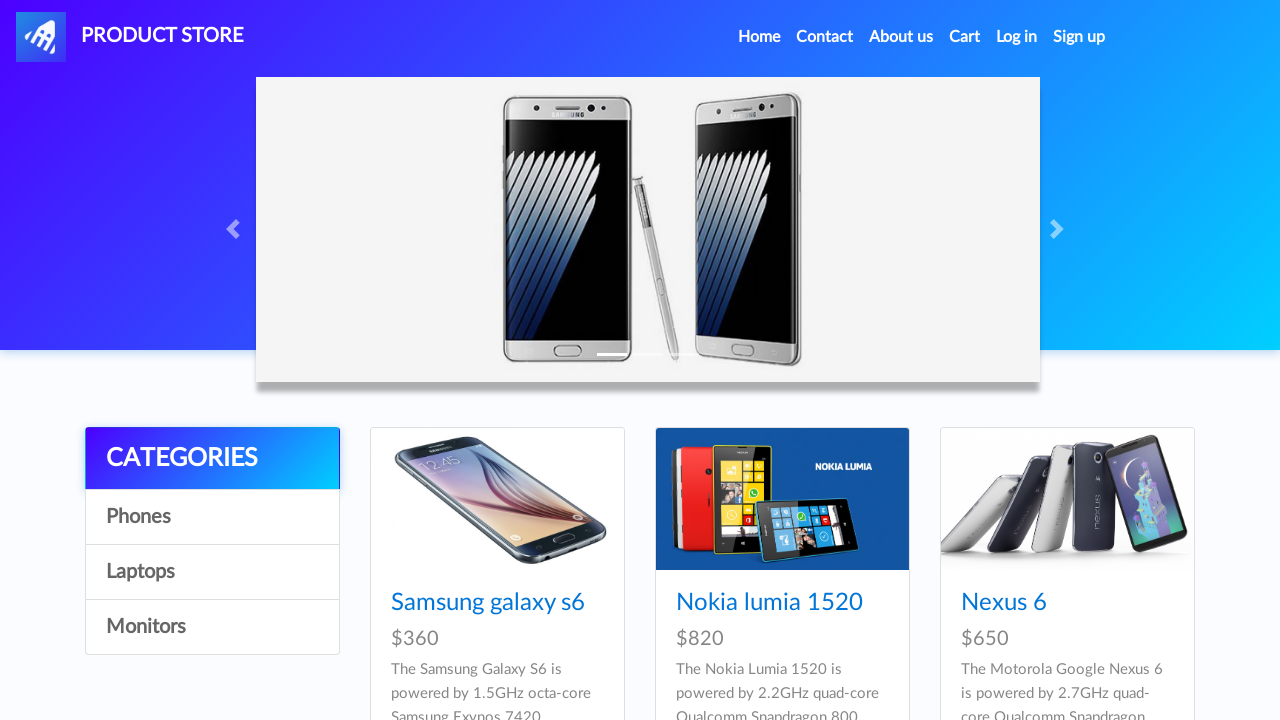